Tests different types of JavaScript alerts (simple alert, confirm dialog, and prompt dialog) by triggering each alert type and interacting with them appropriately

Starting URL: https://demoqa.com/alerts

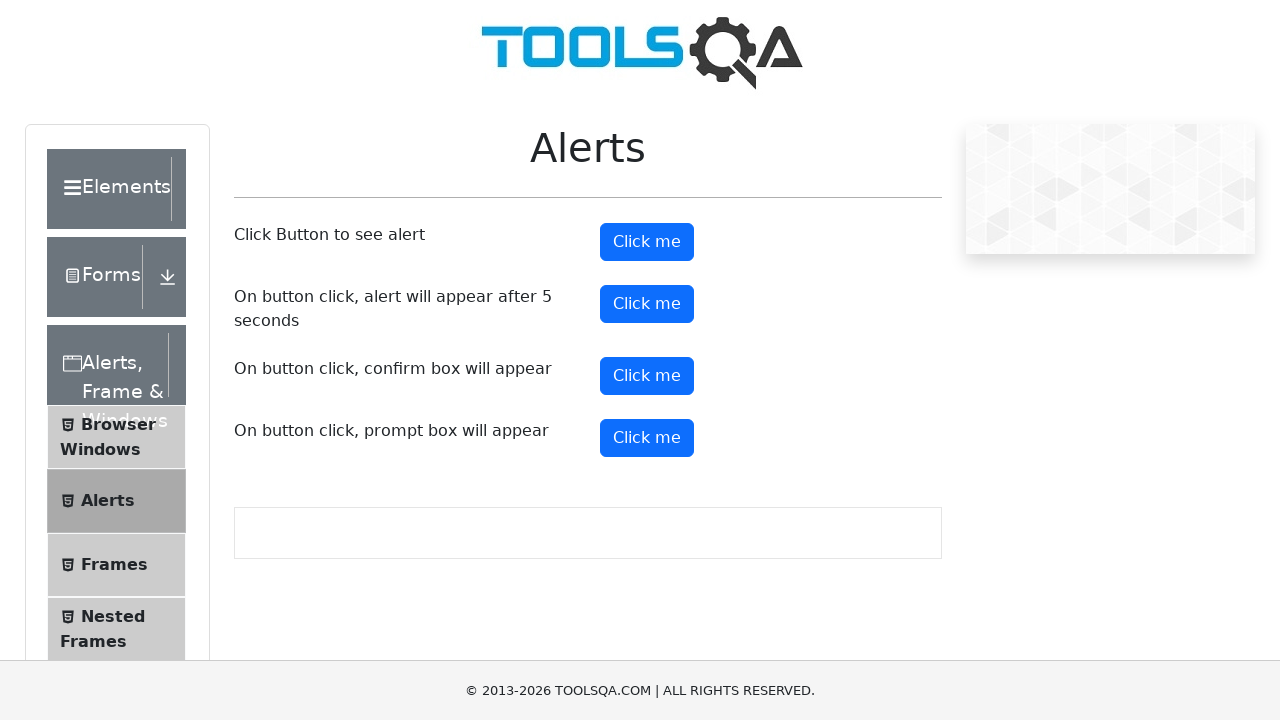

Clicked alert button to trigger simple alert at (647, 242) on #alertButton
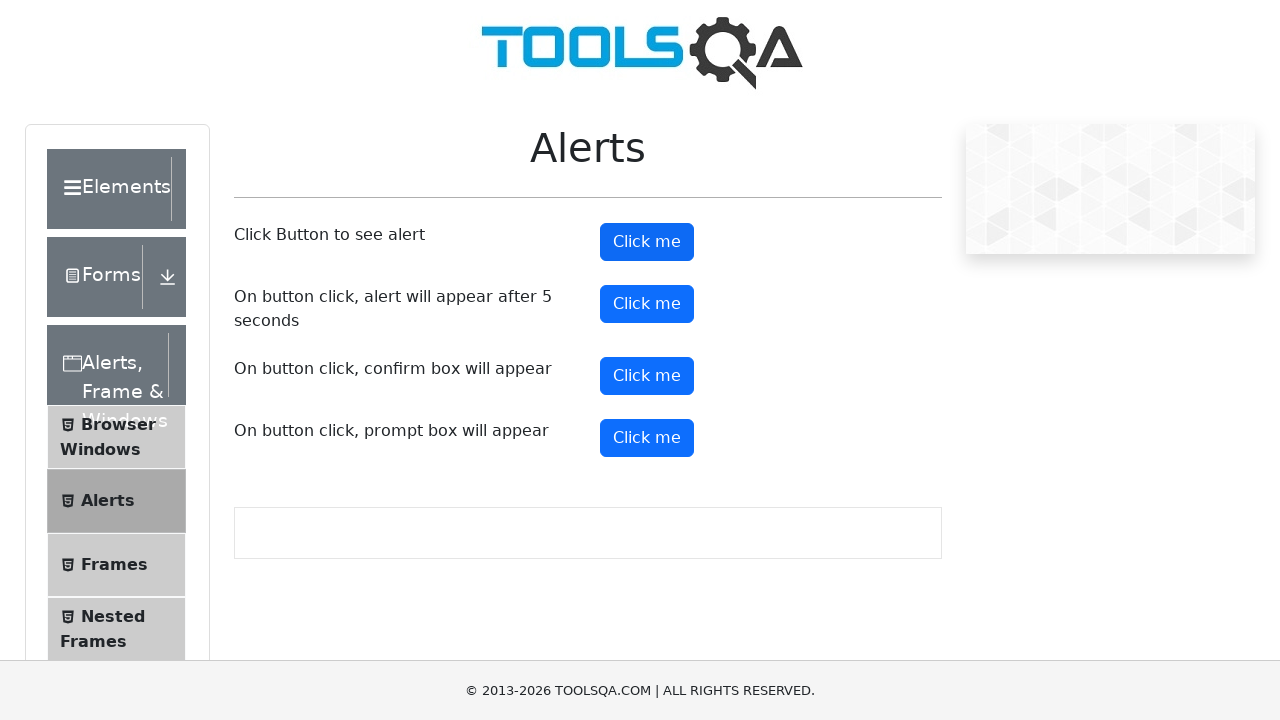

Set up dialog handler to accept simple alert
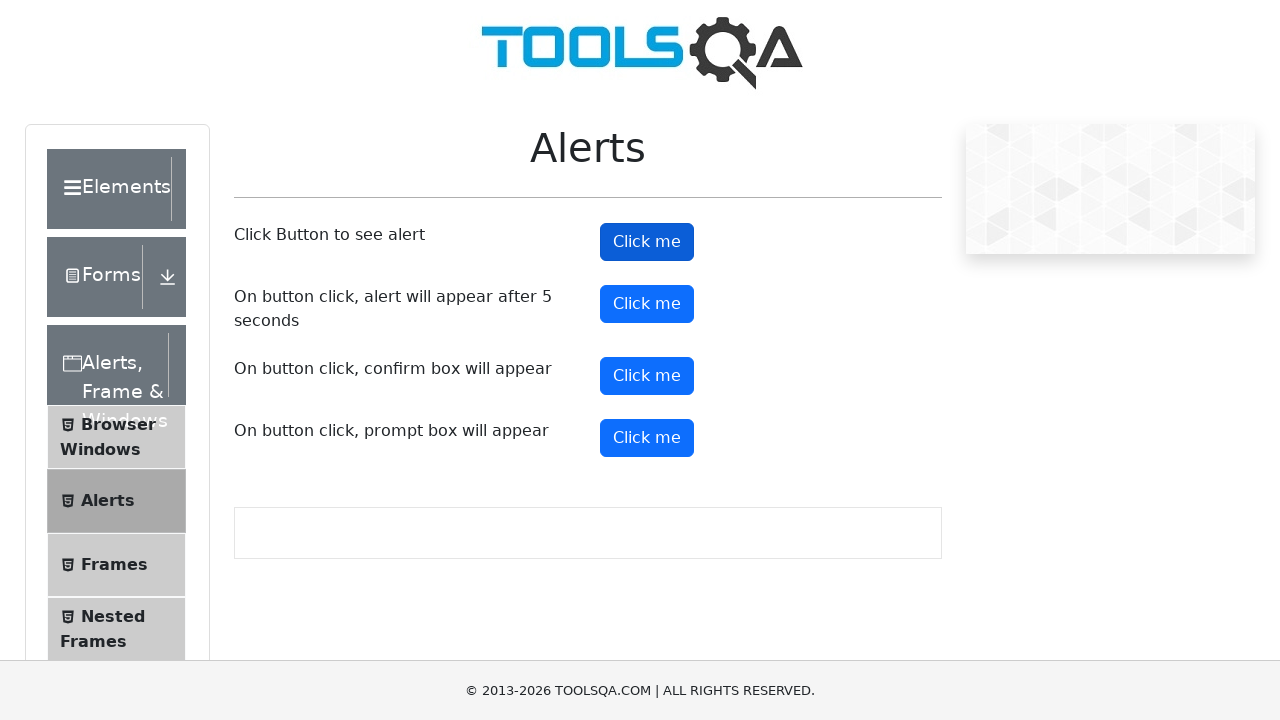

Clicked confirm button to trigger confirm dialog at (647, 376) on #confirmButton
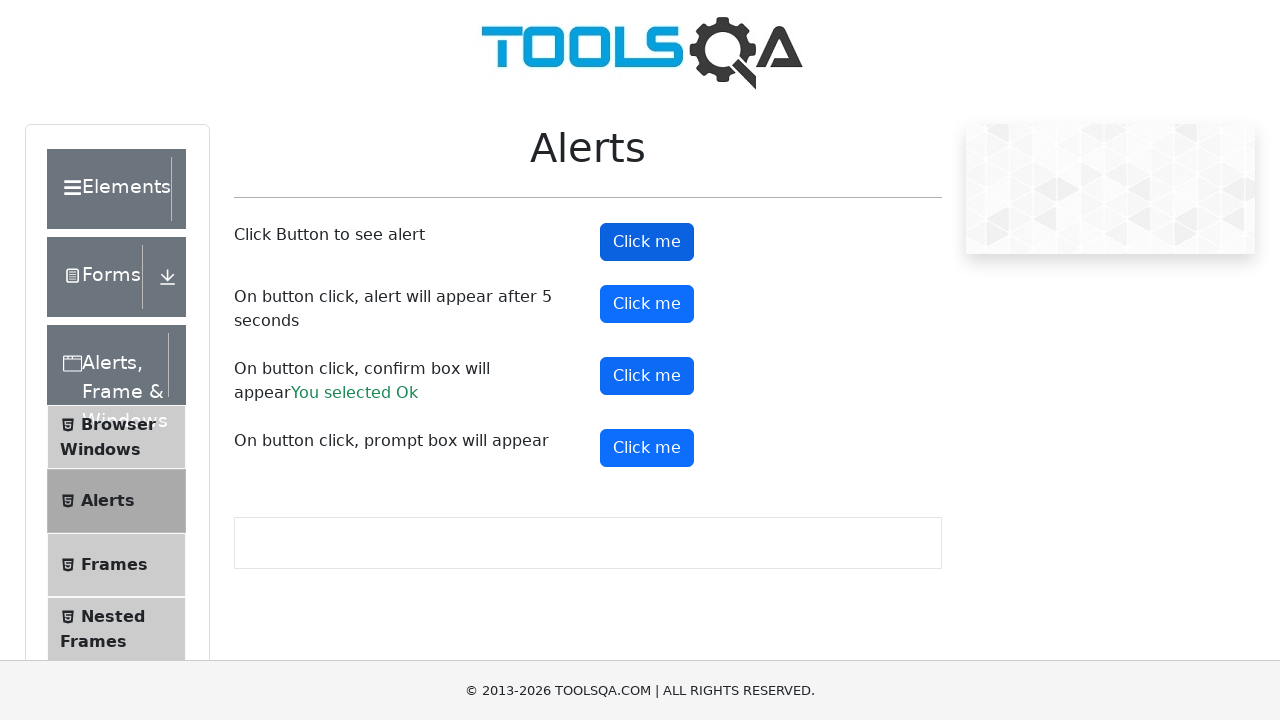

Set up dialog handler to dismiss confirm dialog
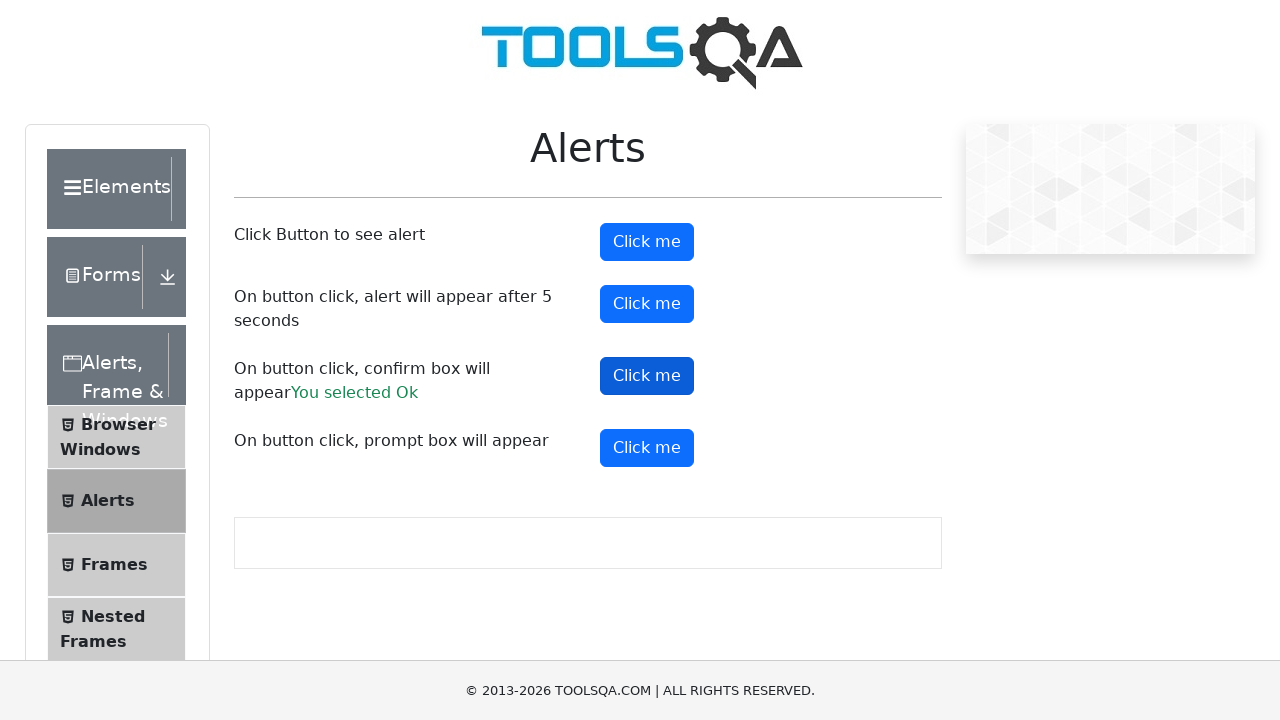

Clicked prompt button to trigger prompt dialog at (647, 448) on #promtButton
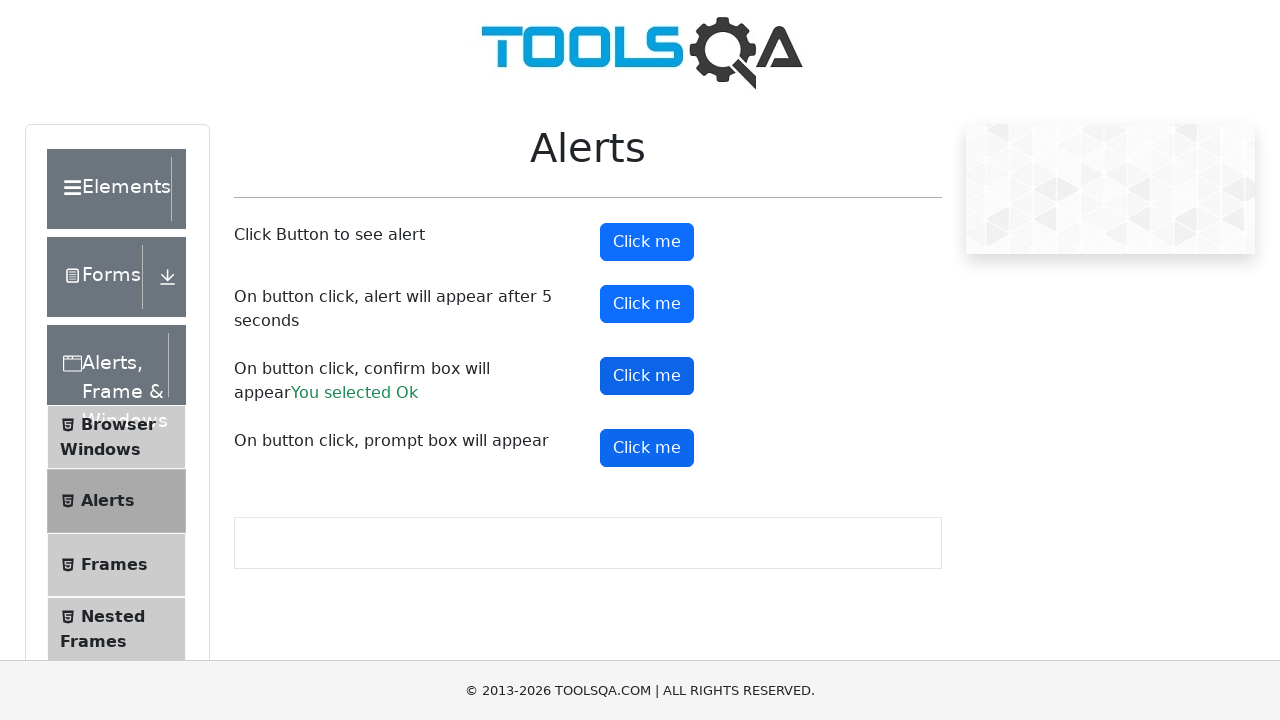

Set up dialog handler to accept prompt with text 'You can do it Girls WOMEN POWER'
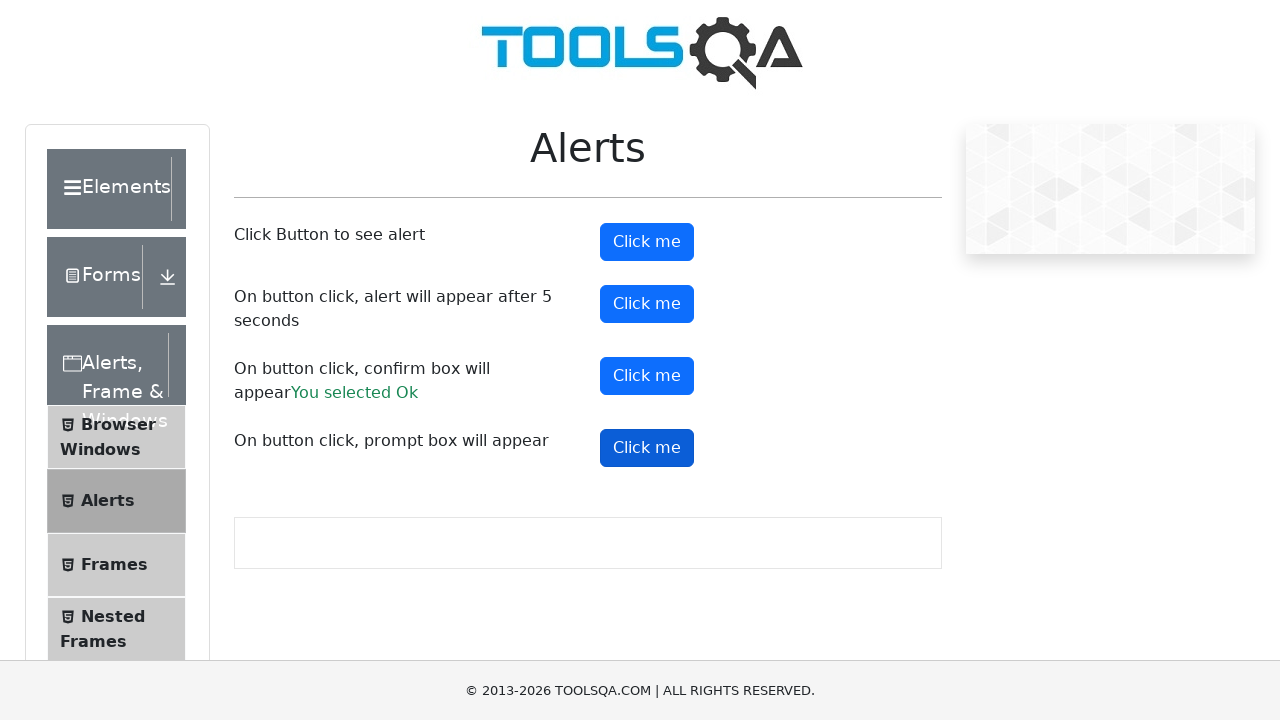

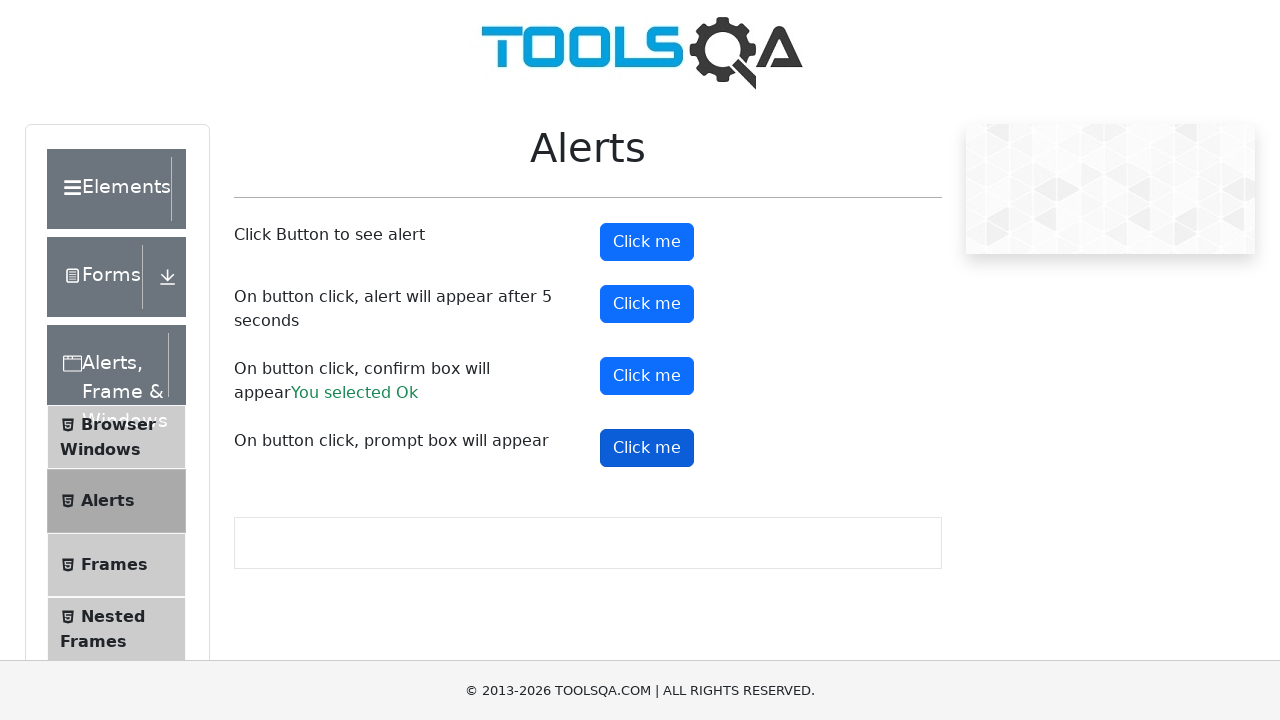